Tests JavaScript alert handling by clicking a button that triggers a JS alert, accepting the alert, and verifying the result text is displayed

Starting URL: http://practice.cydeo.com/javascript_alerts

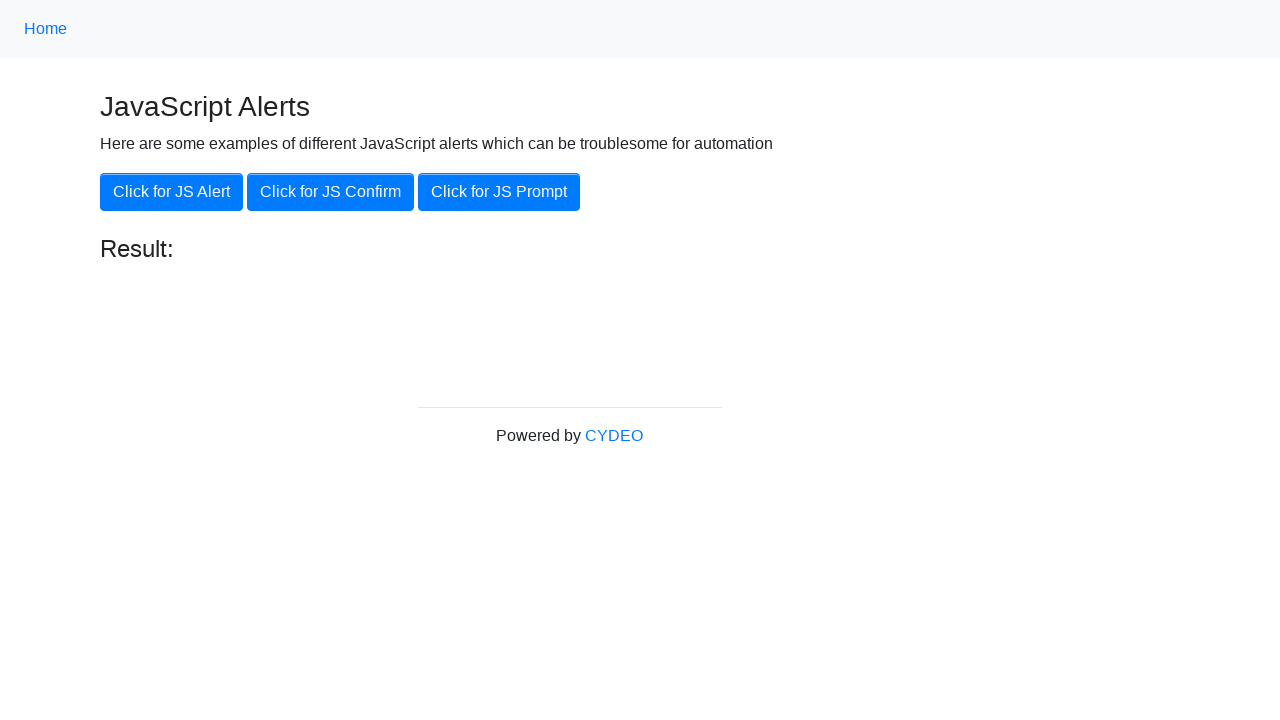

Navigated to JavaScript alerts practice page
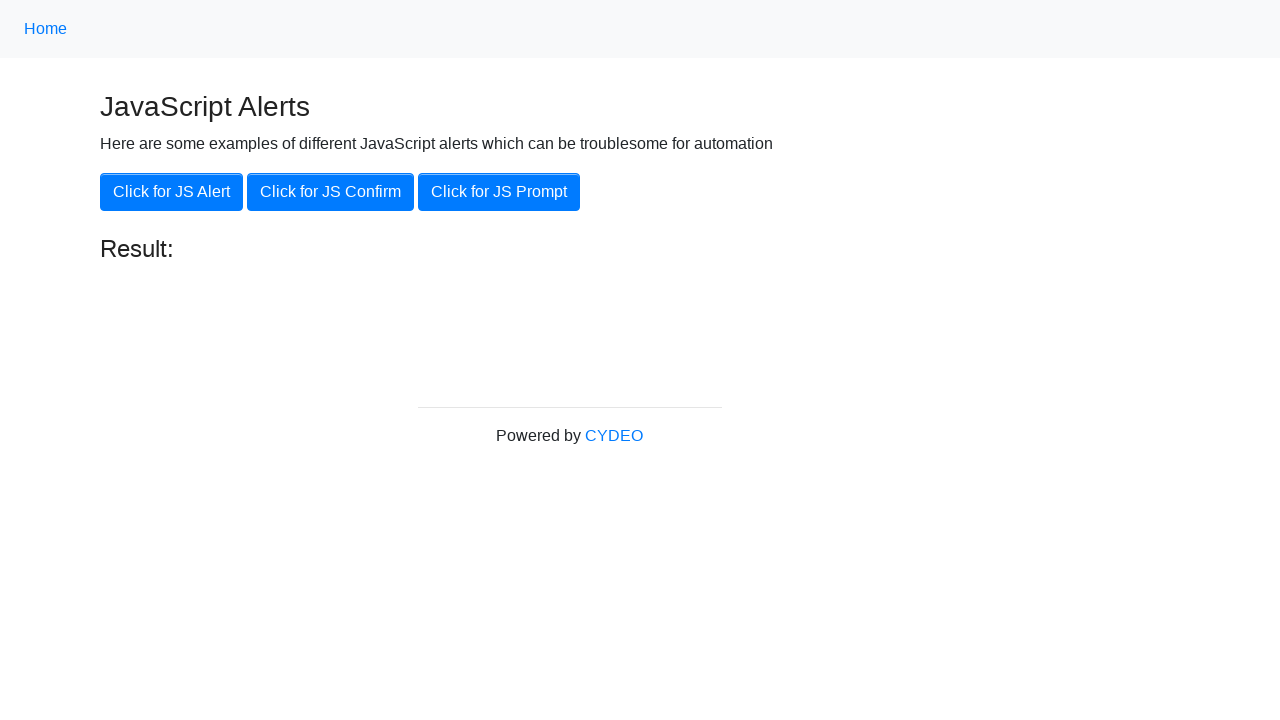

Clicked the 'Click for JS Alert' button at (172, 192) on xpath=//button[.='Click for JS Alert']
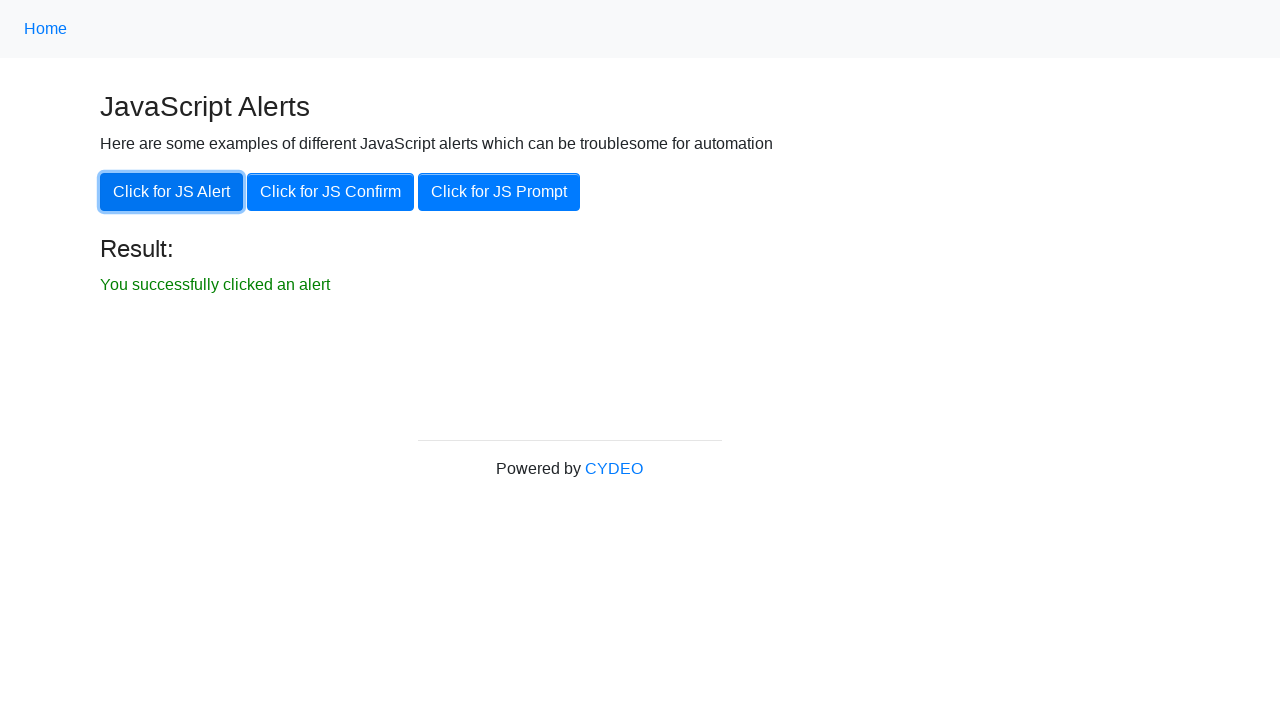

Set up dialog handler to accept alerts
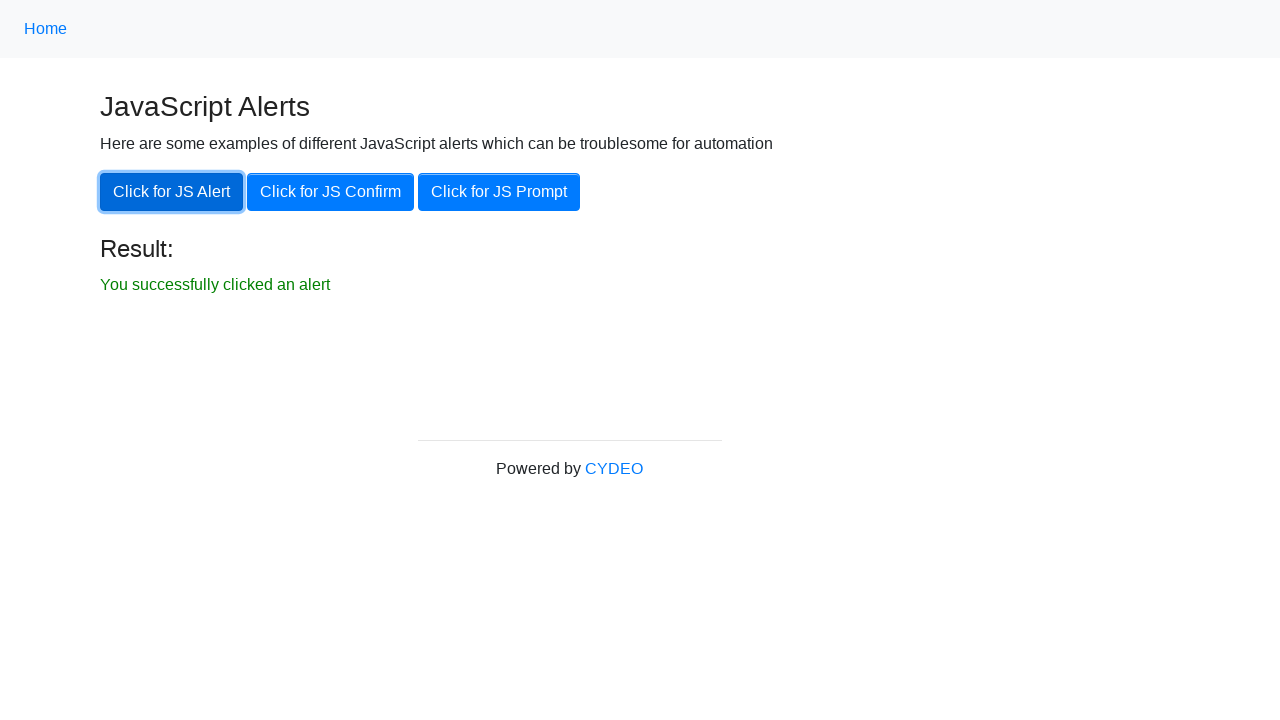

Set up one-time dialog handler to accept the next alert
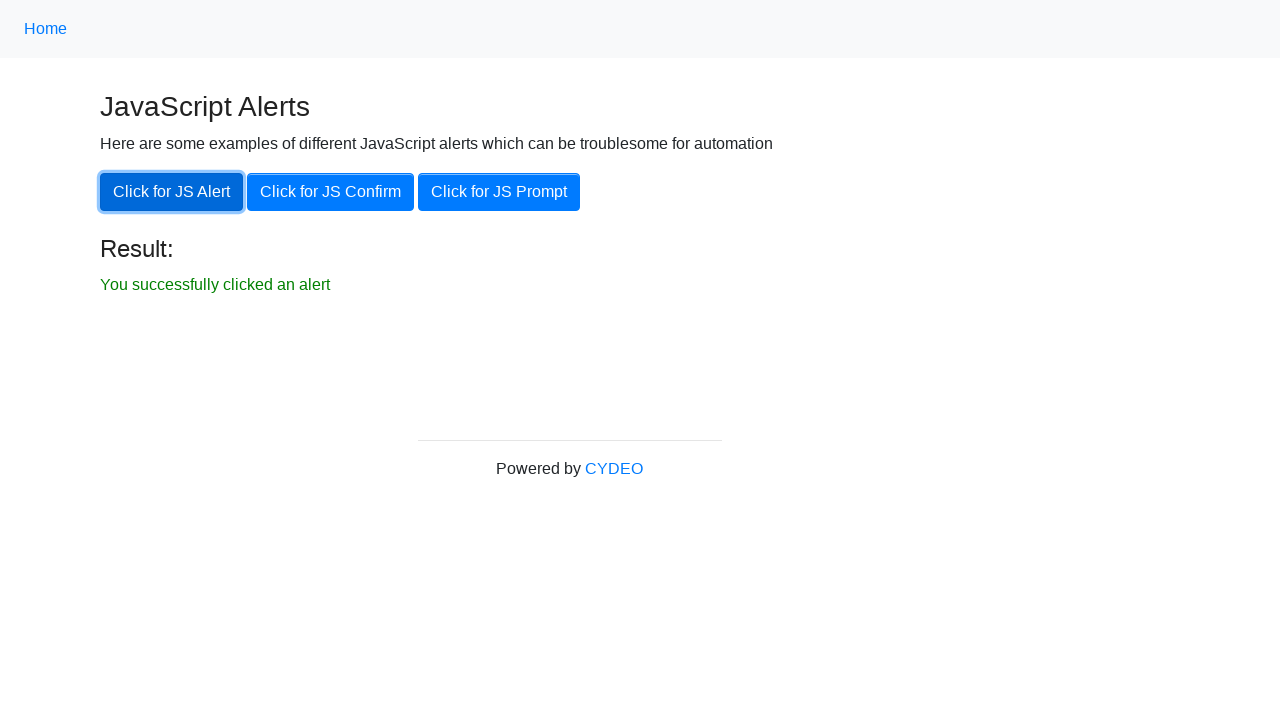

Clicked the 'Click for JS Alert' button to trigger the alert at (172, 192) on xpath=//button[.='Click for JS Alert']
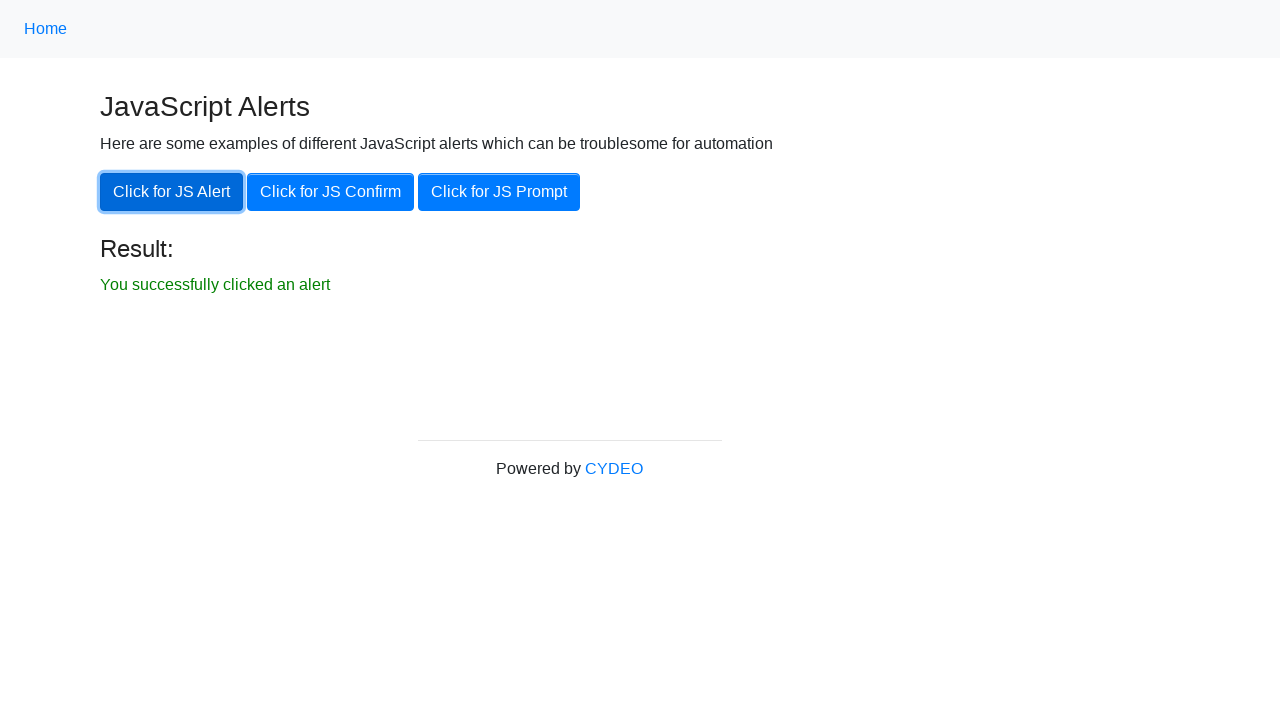

Result text element became visible after accepting the alert
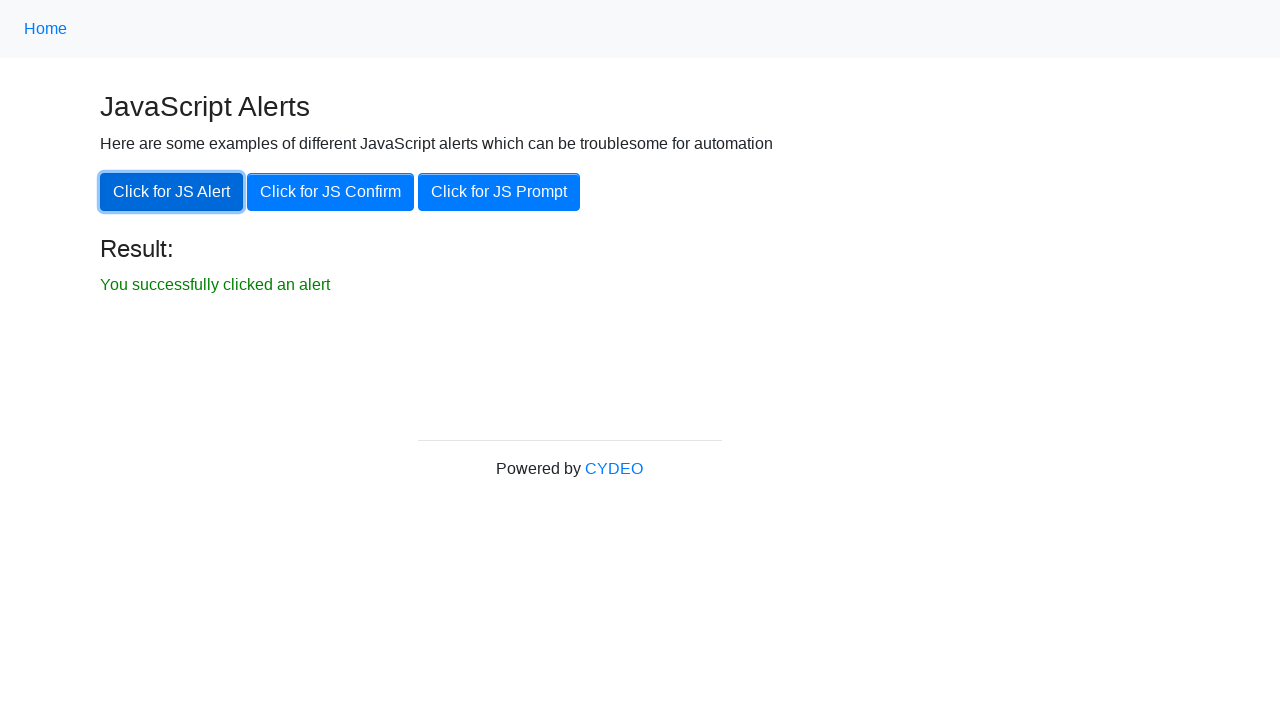

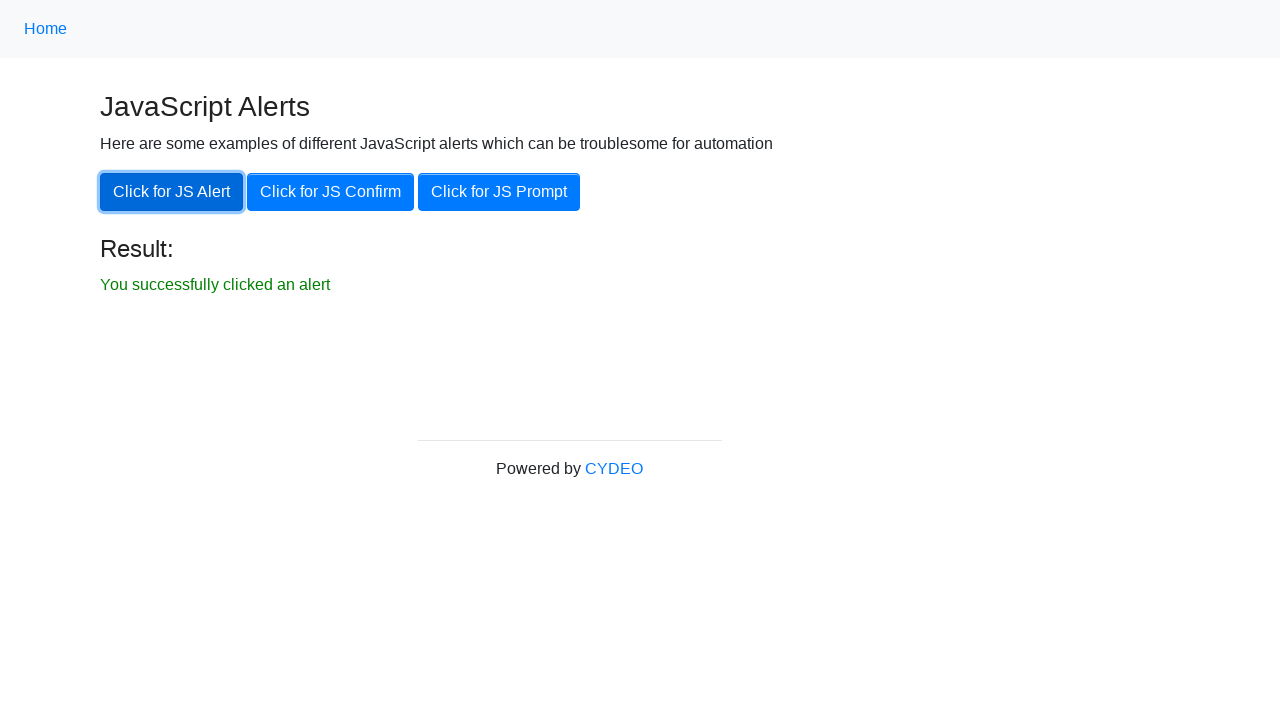